Tests button click functionality by locating and clicking a button using its ID selector

Starting URL: https://www.automationtesting.co.uk/buttons.html

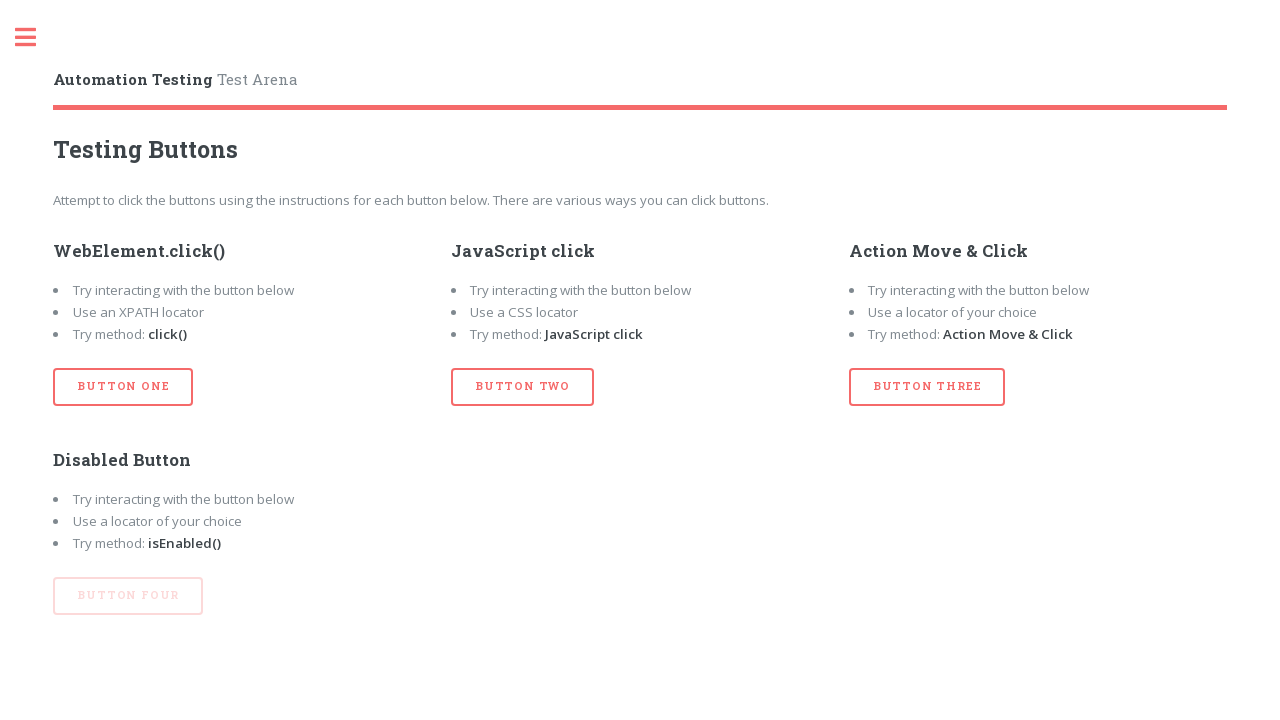

Navigated to buttons test page
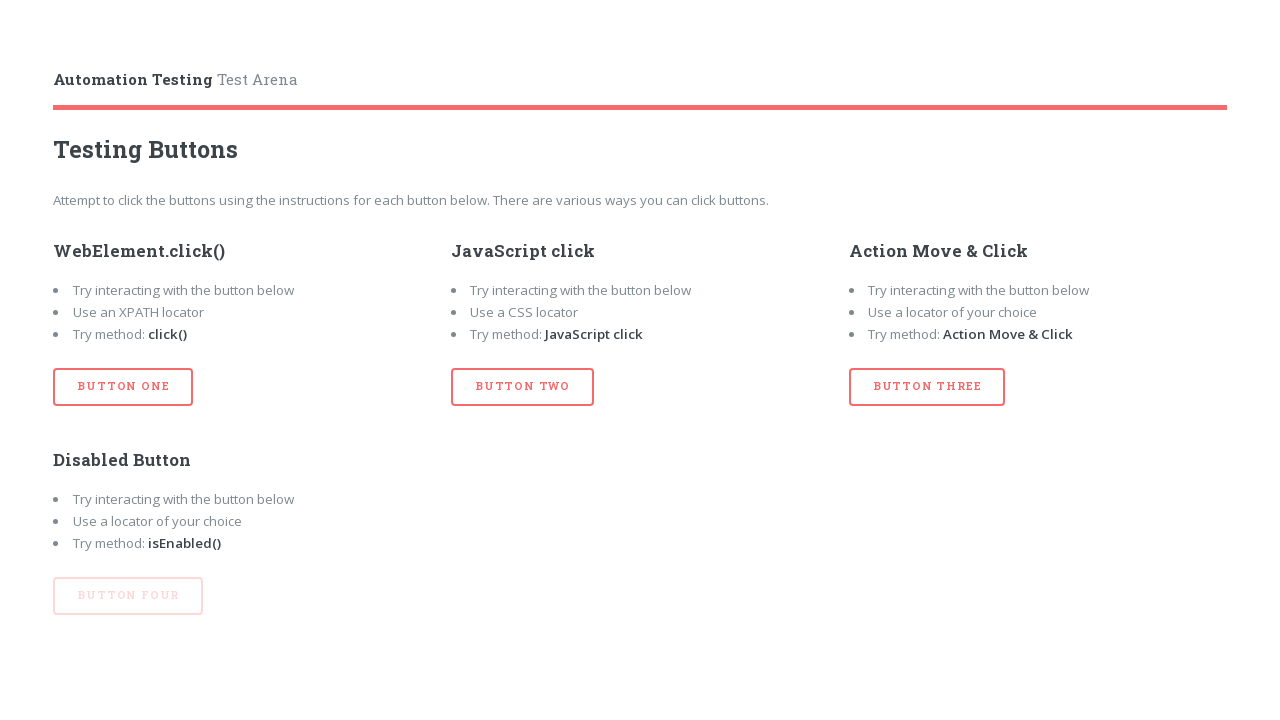

Clicked button with ID 'btn_one' at (123, 387) on #btn_one
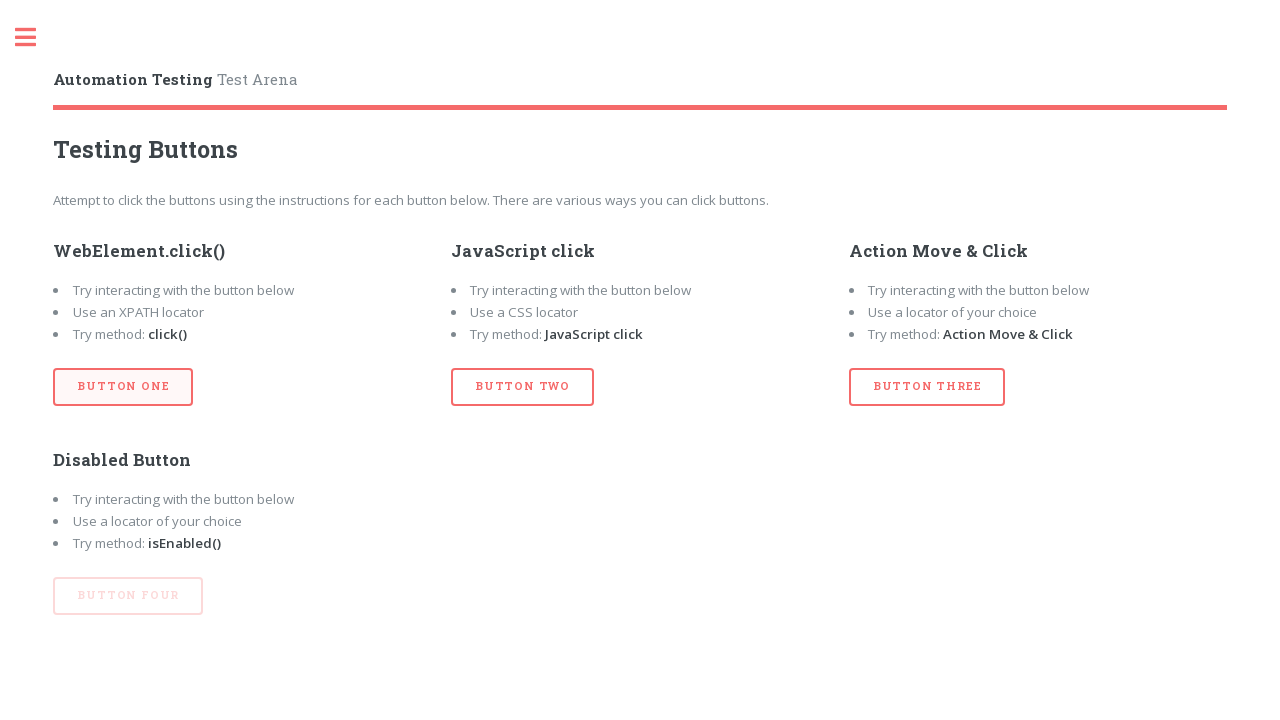

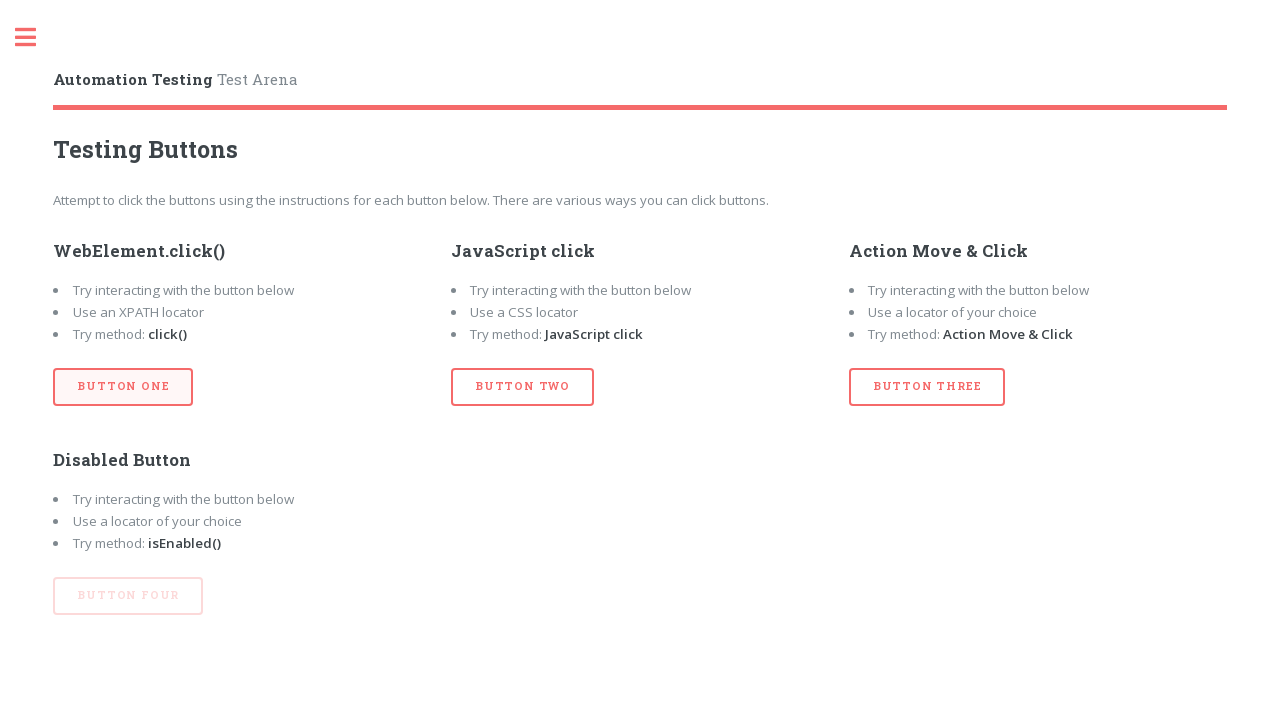